Tests the SWISH Prolog online IDE by creating a new program, entering Prolog code in the editor, writing a query, and executing it to verify the runner displays results.

Starting URL: https://swish.swi-prolog.org/

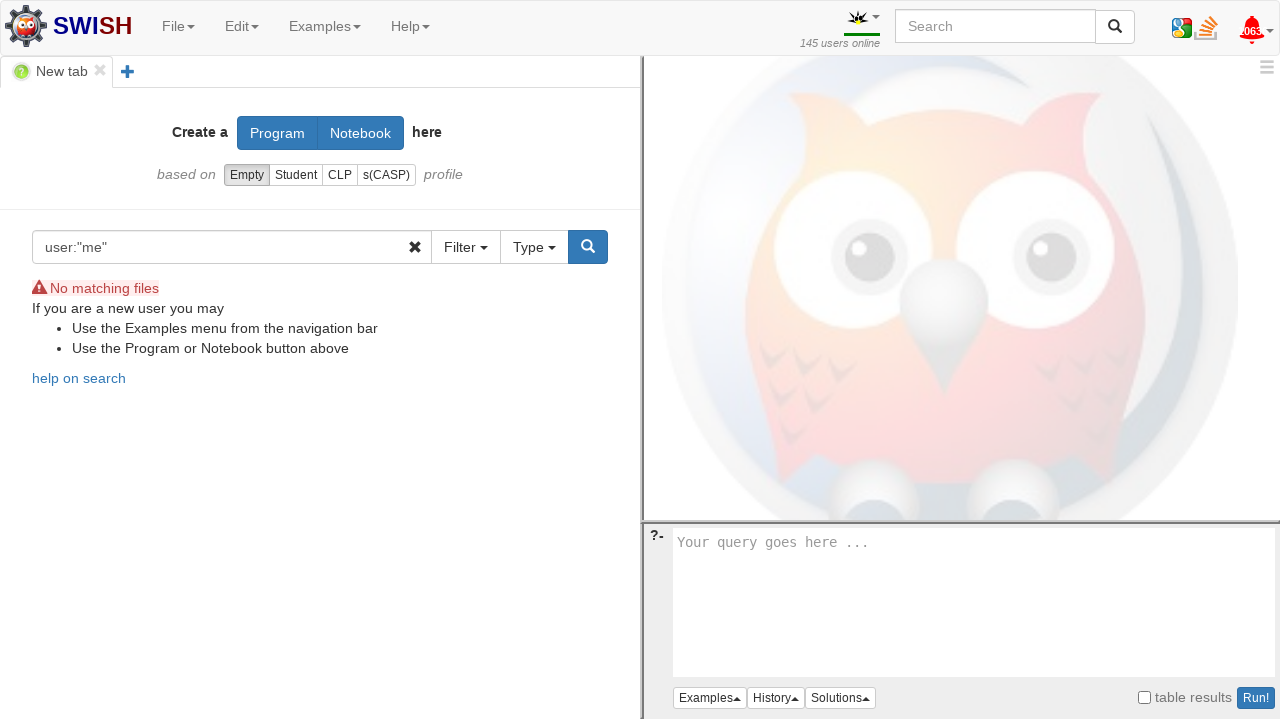

Waited for SWISH interface to load - 'No matching files' text appeared
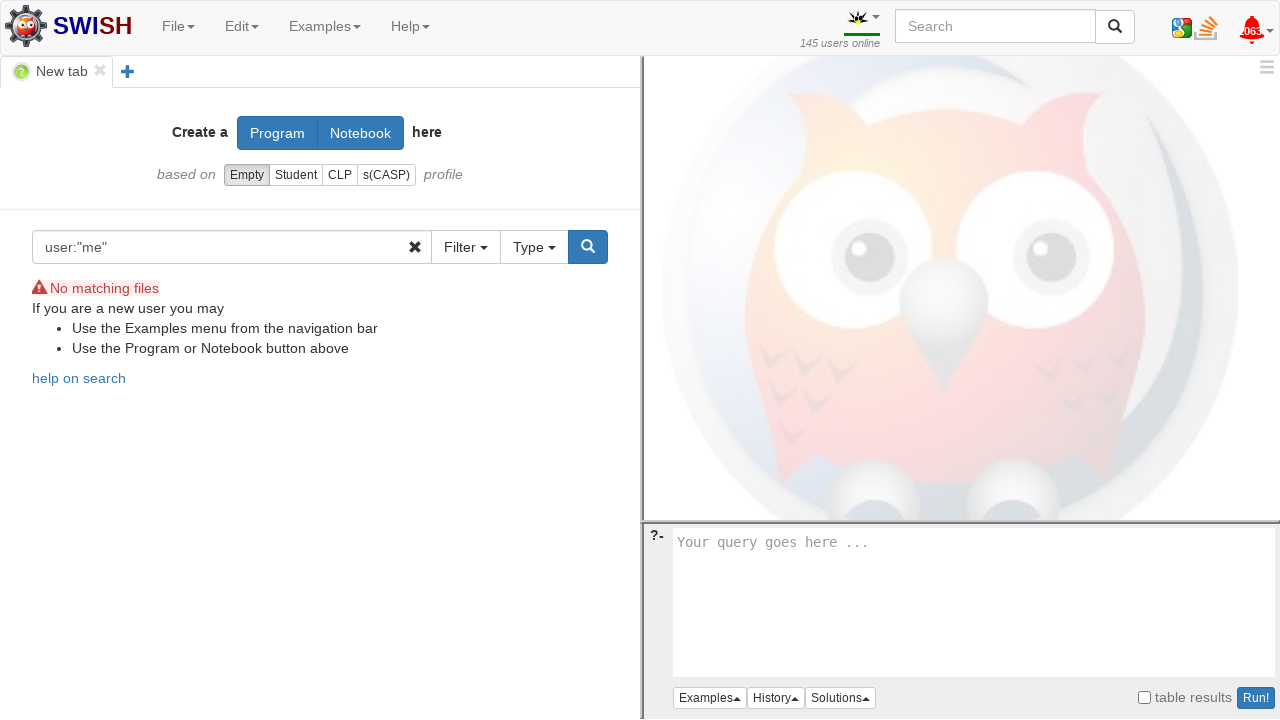

Clicked 'Program' button to create a new Prolog program at (277, 133) on button:has-text('Program')
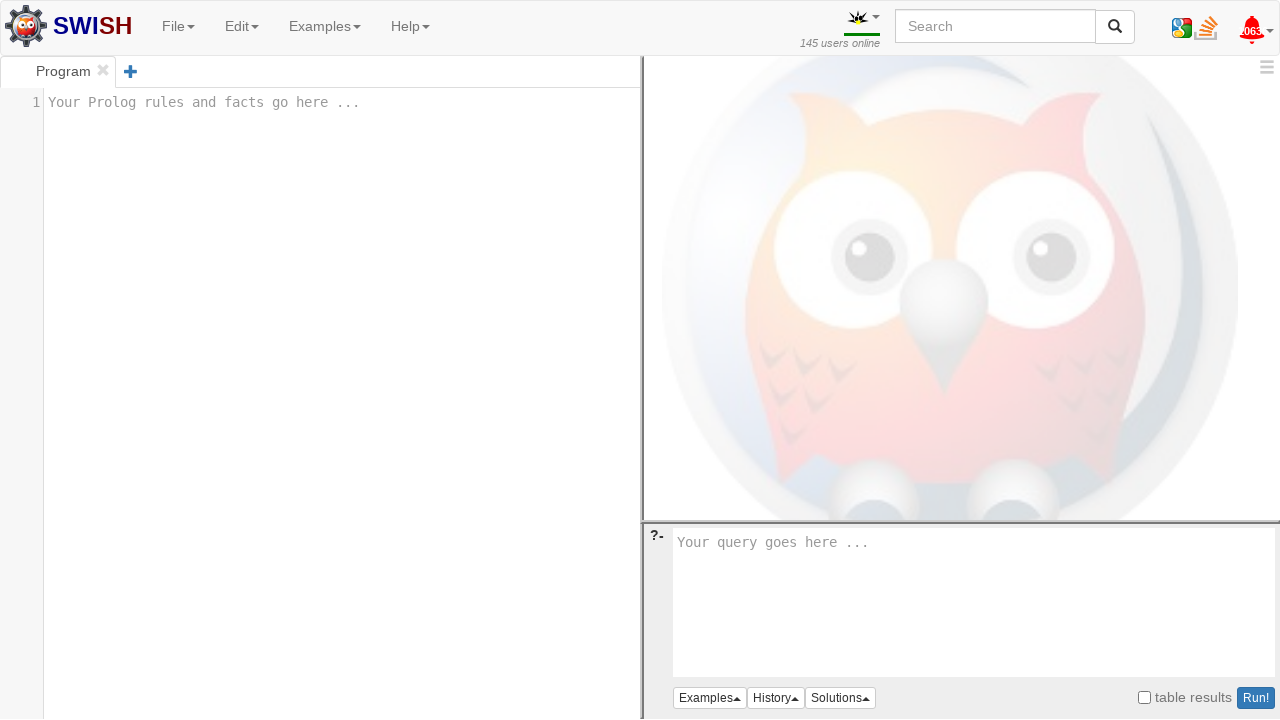

Clicked on the Prolog code editor to focus it at (320, 404) on div.prolog-editor.storage
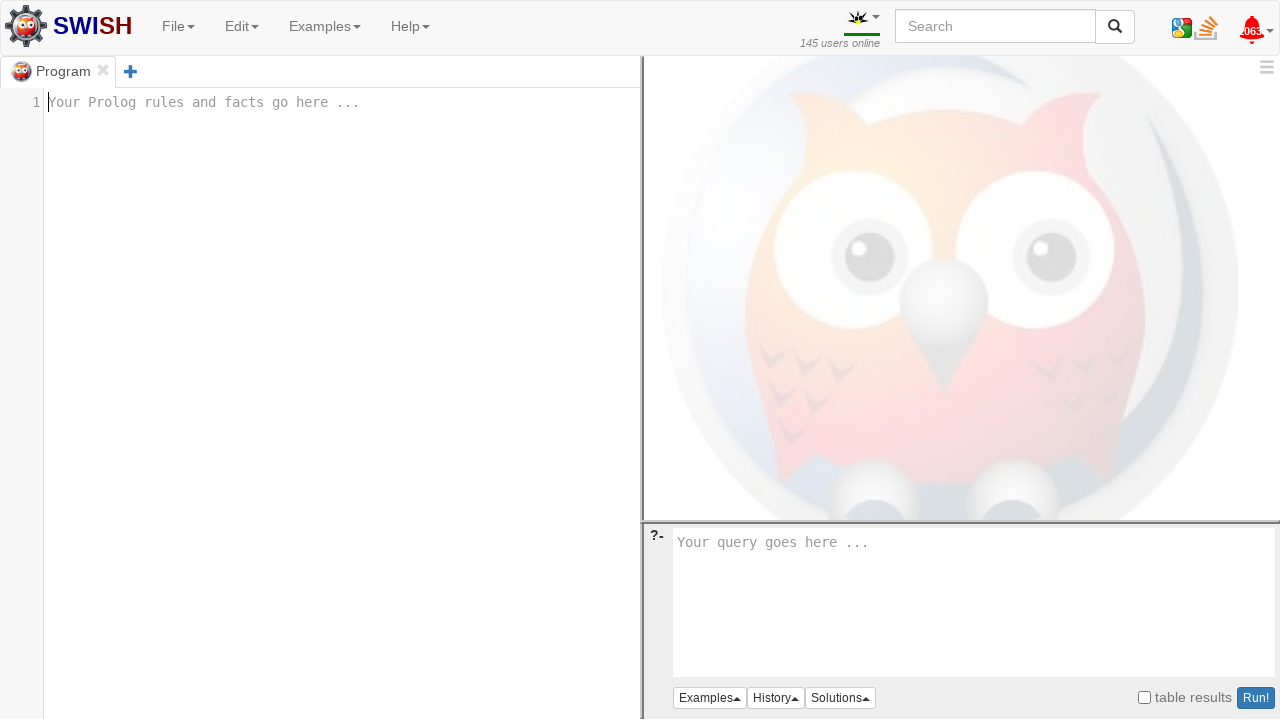

Entered sample Prolog code with parent and grandparent rules into the editor
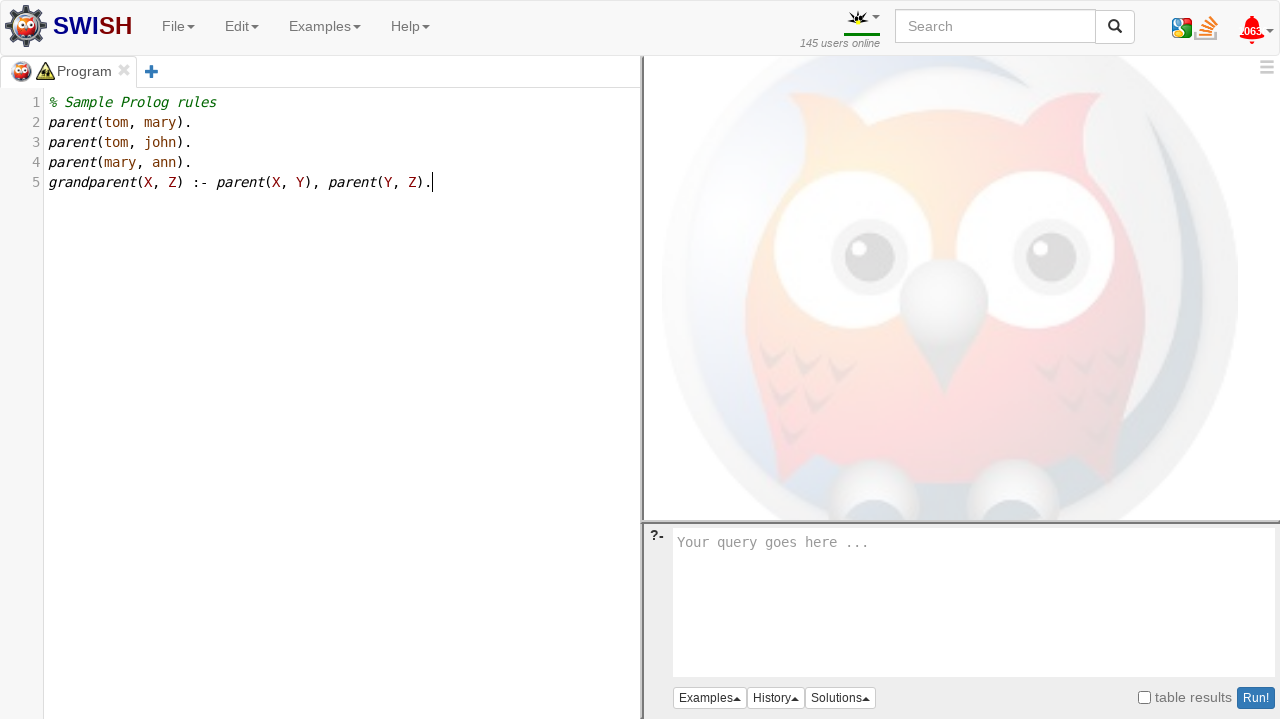

Clicked on the query editor area at (974, 603) on div.prolog-editor.query
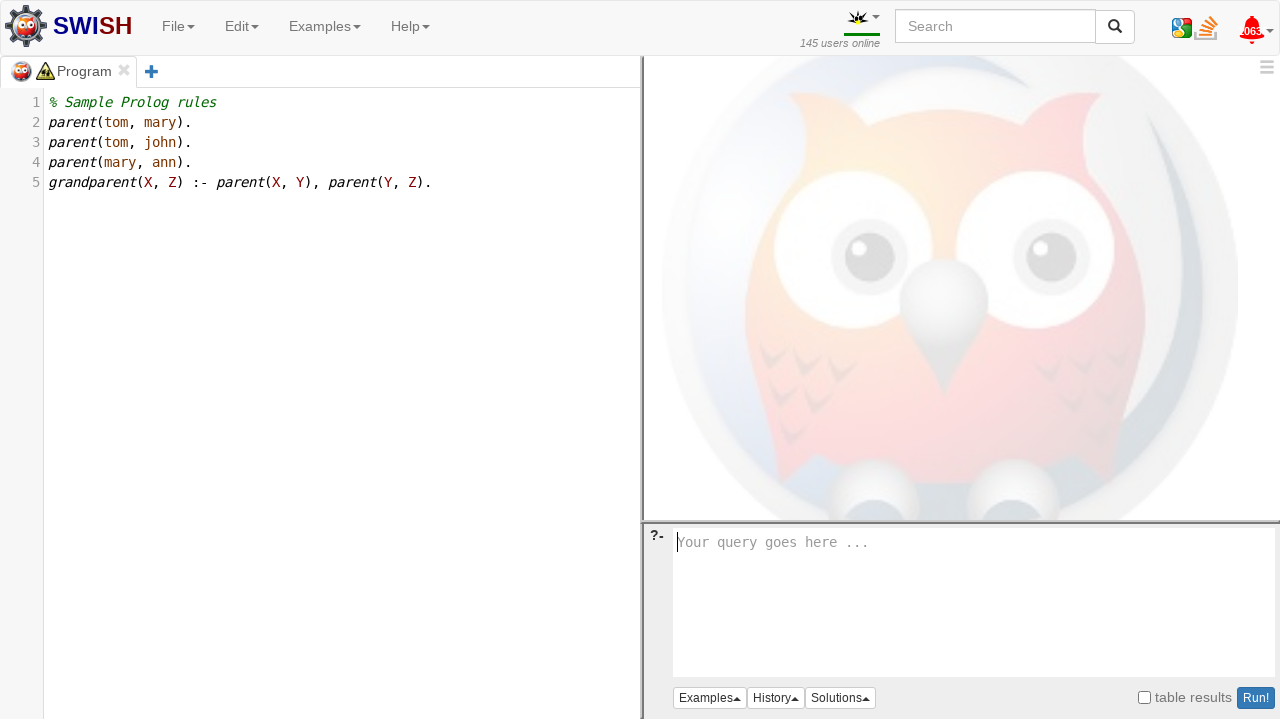

Selected all text in query editor with Ctrl+A
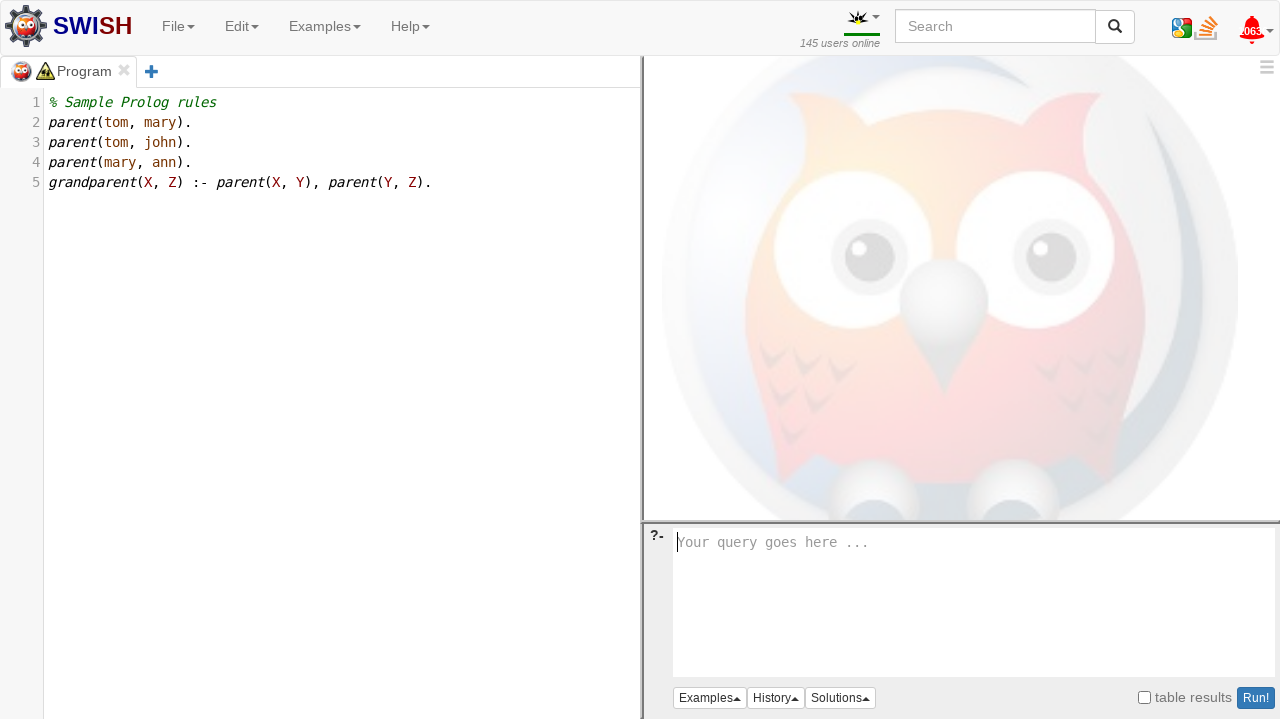

Deleted existing text in query editor
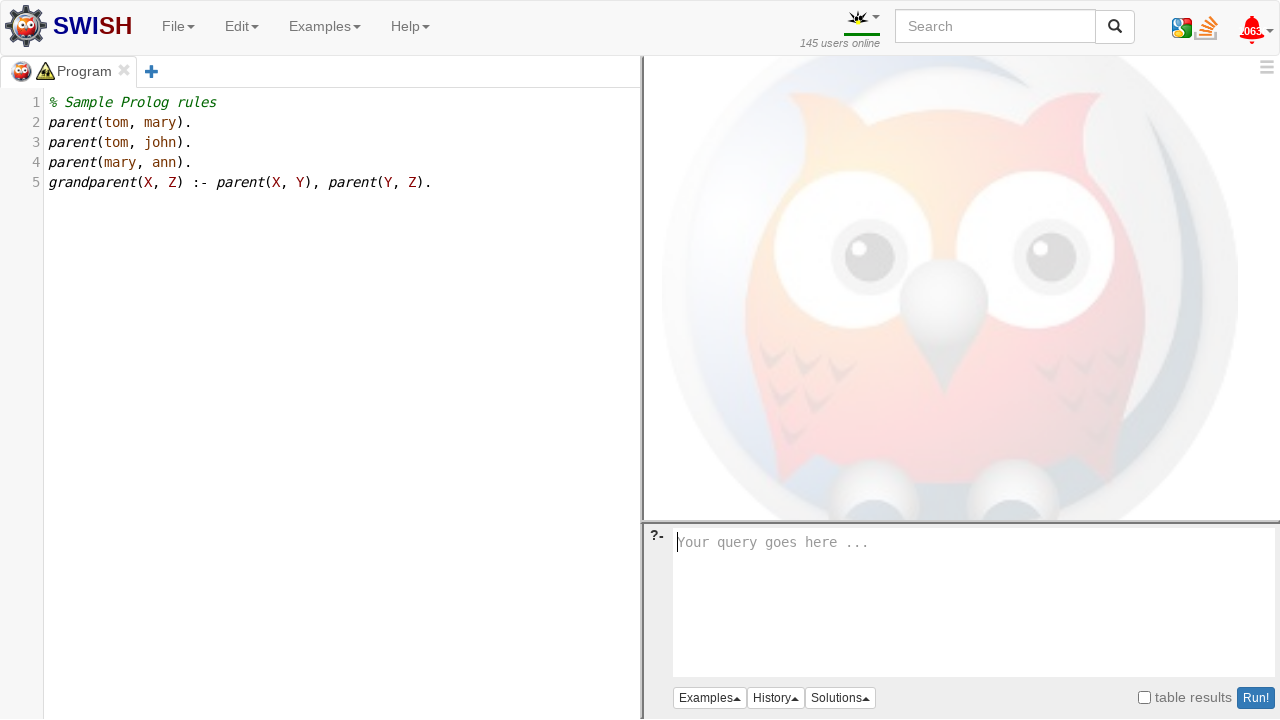

Entered query 'grandparent(tom, ann).' into the query editor
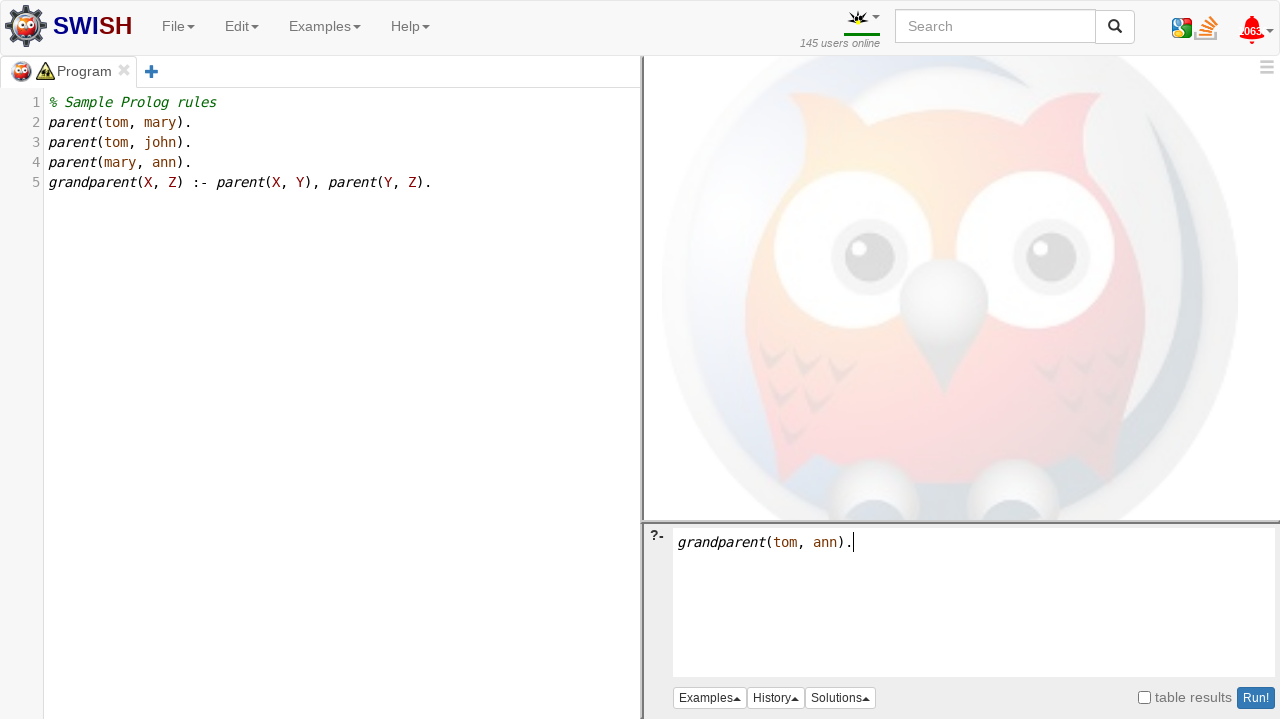

Clicked 'Run!' button to execute the Prolog query at (1256, 698) on button:has-text('Run!')
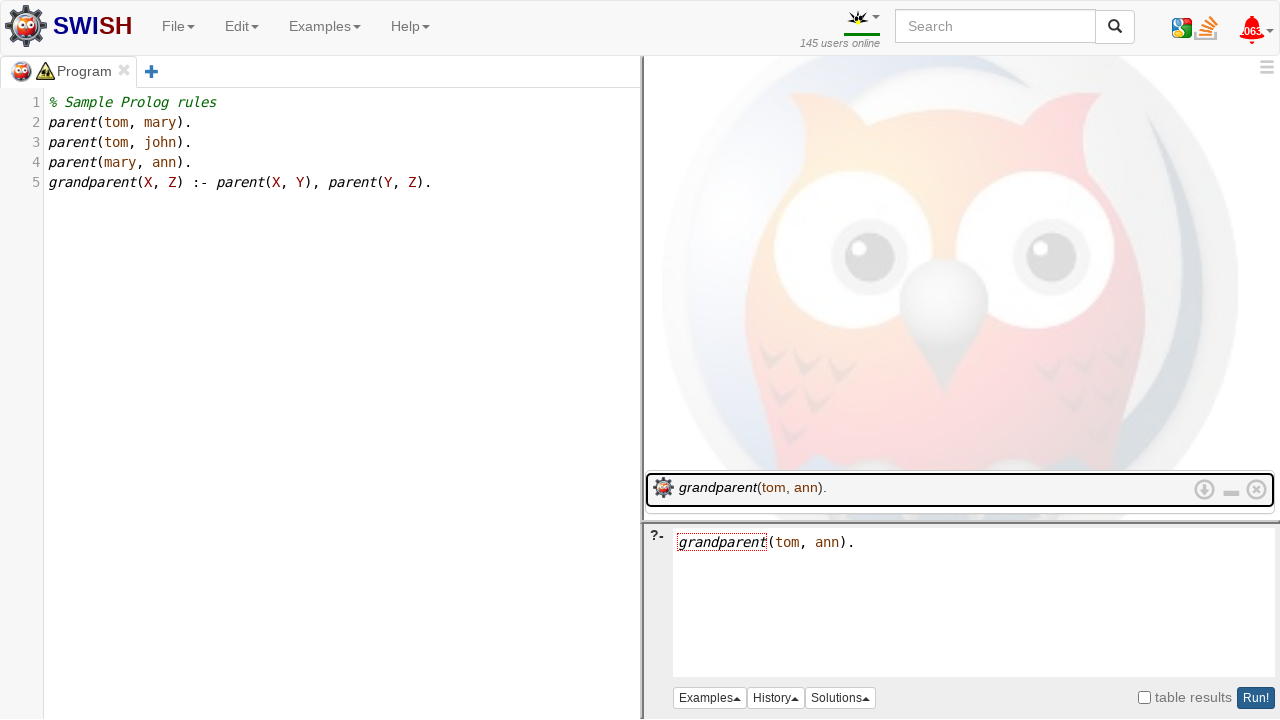

Query results appeared in the Prolog runner
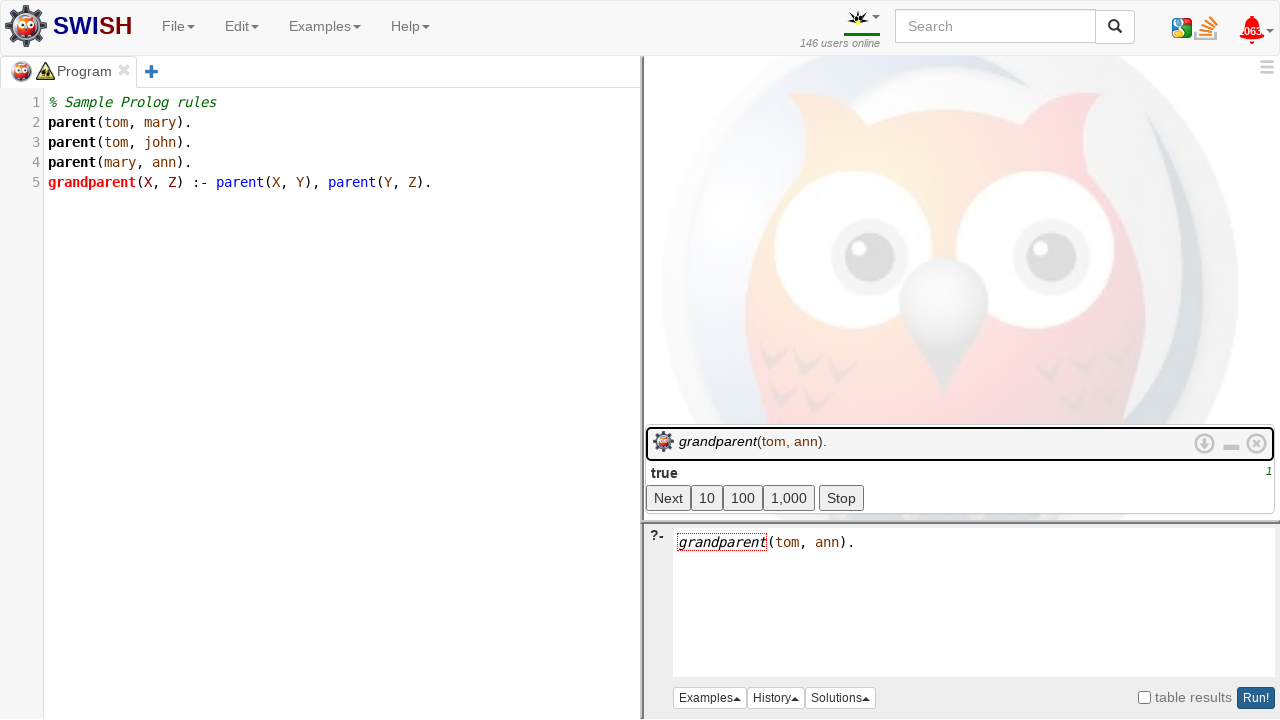

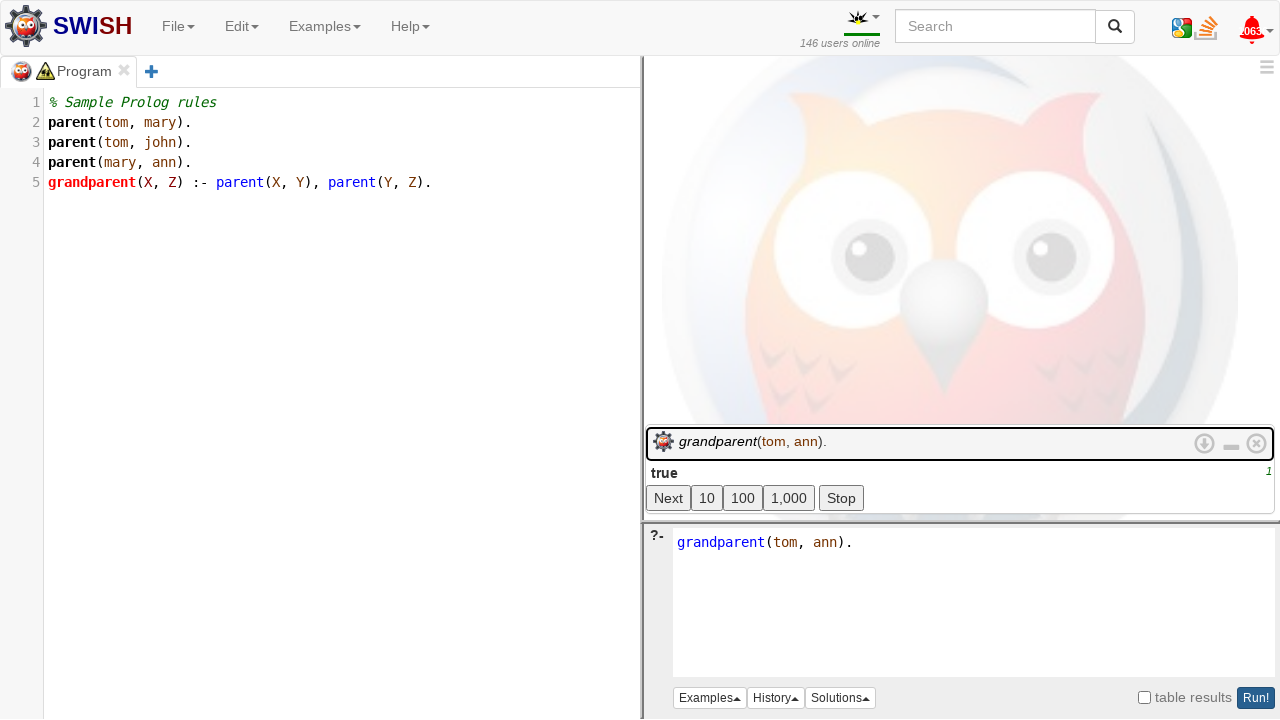